Tests video playback functionality by navigating to a video listing page, clicking on a specific video ("Jesus Calms the Storm"), and verifying that video elements load properly on the video page.

Starting URL: https://www.jesusfilm.org/watch

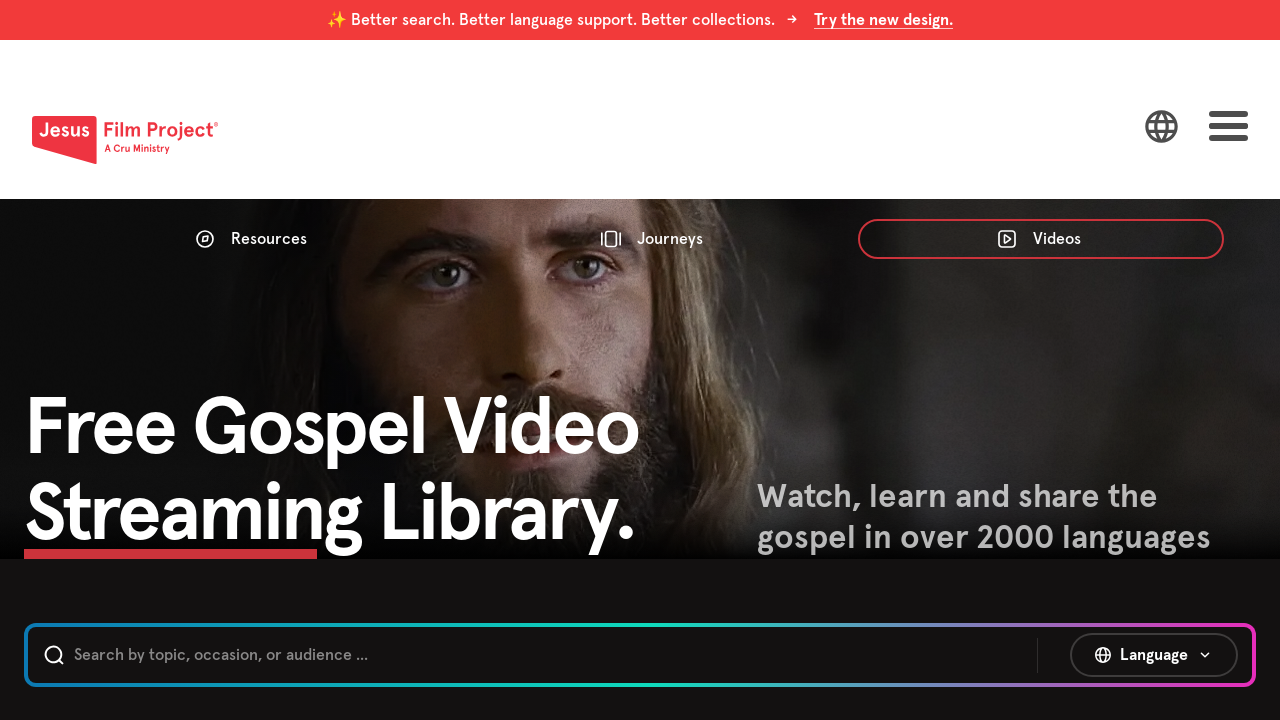

Waited for page title to include 'Watch'
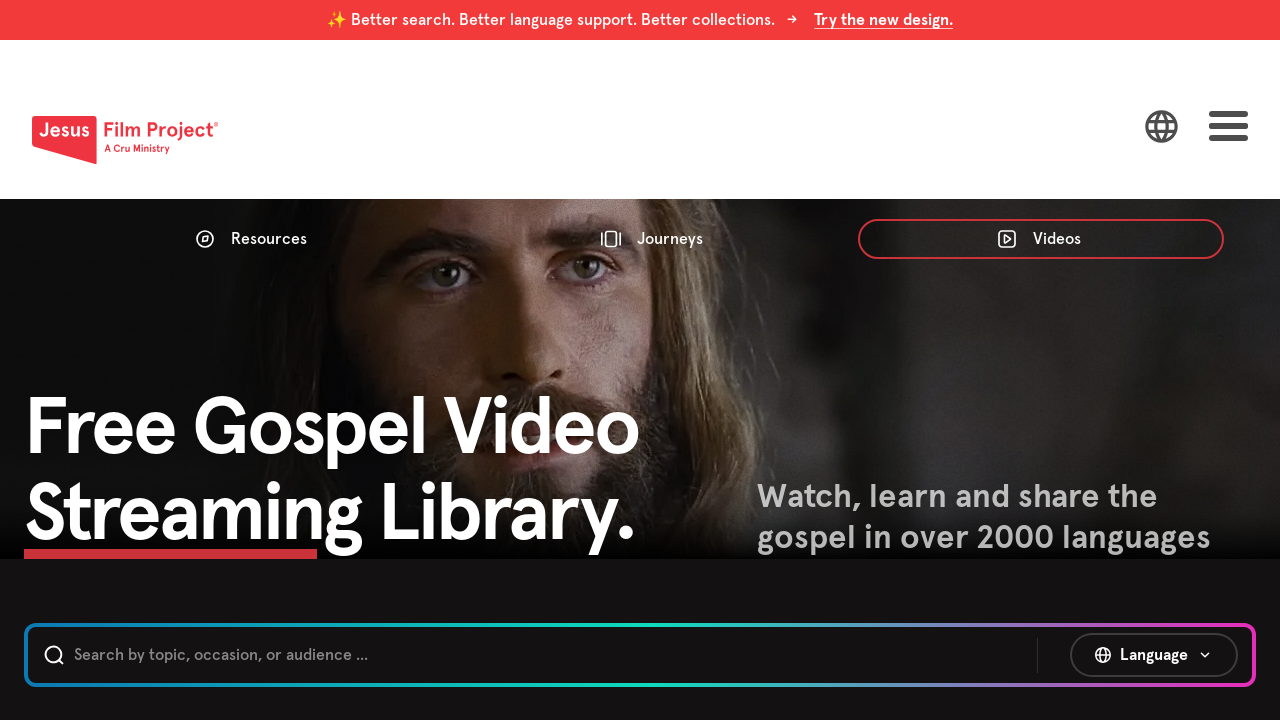

Video cards or buttons loaded on listing page
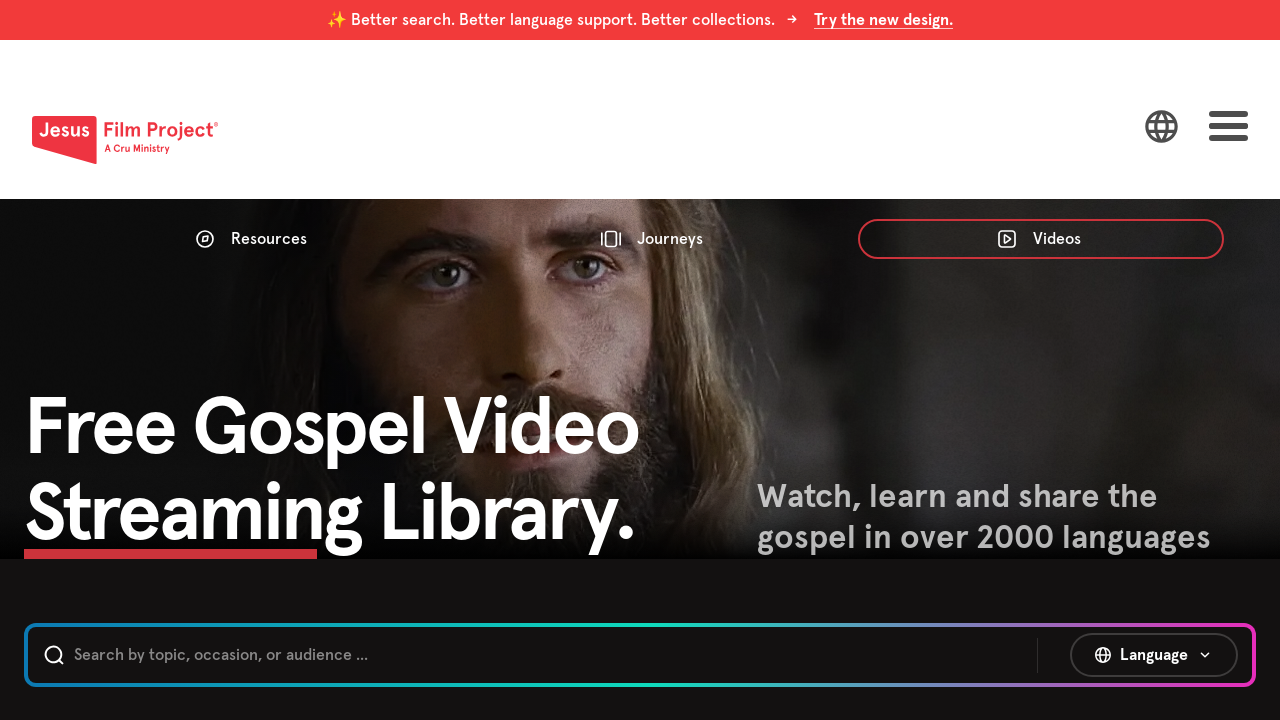

Located 'Jesus Calms the Storm' video button
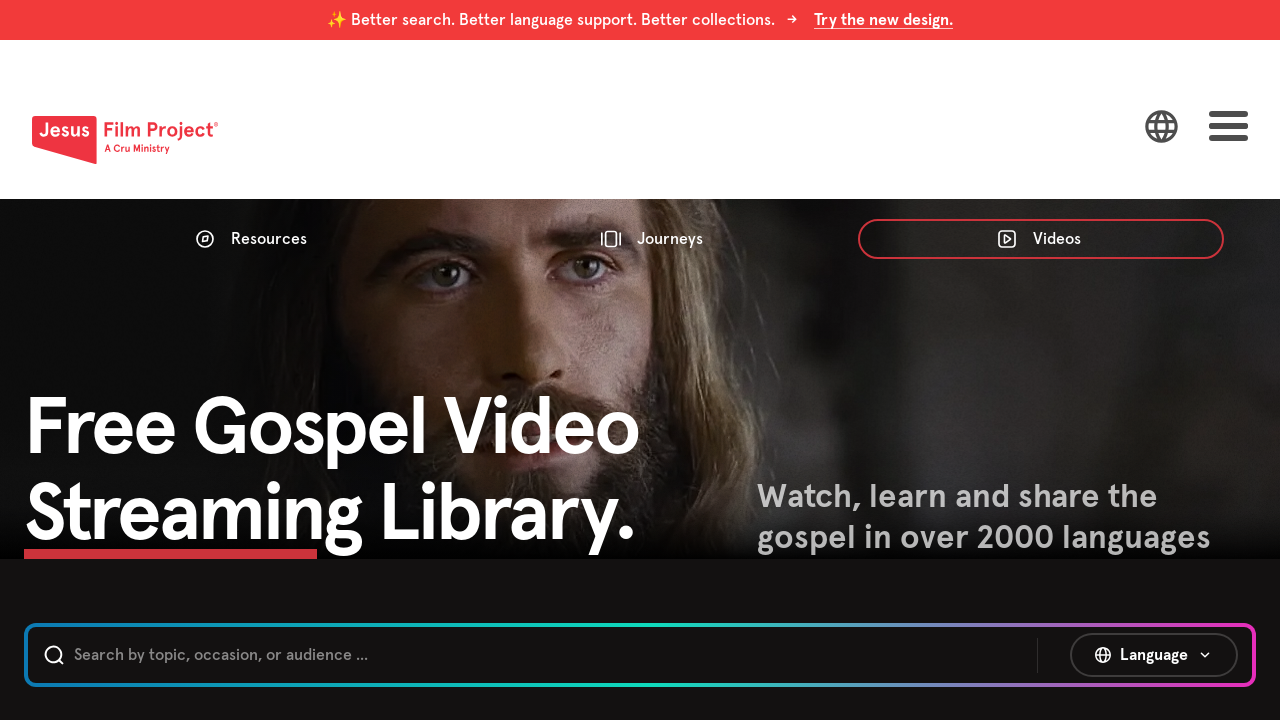

Video button became visible
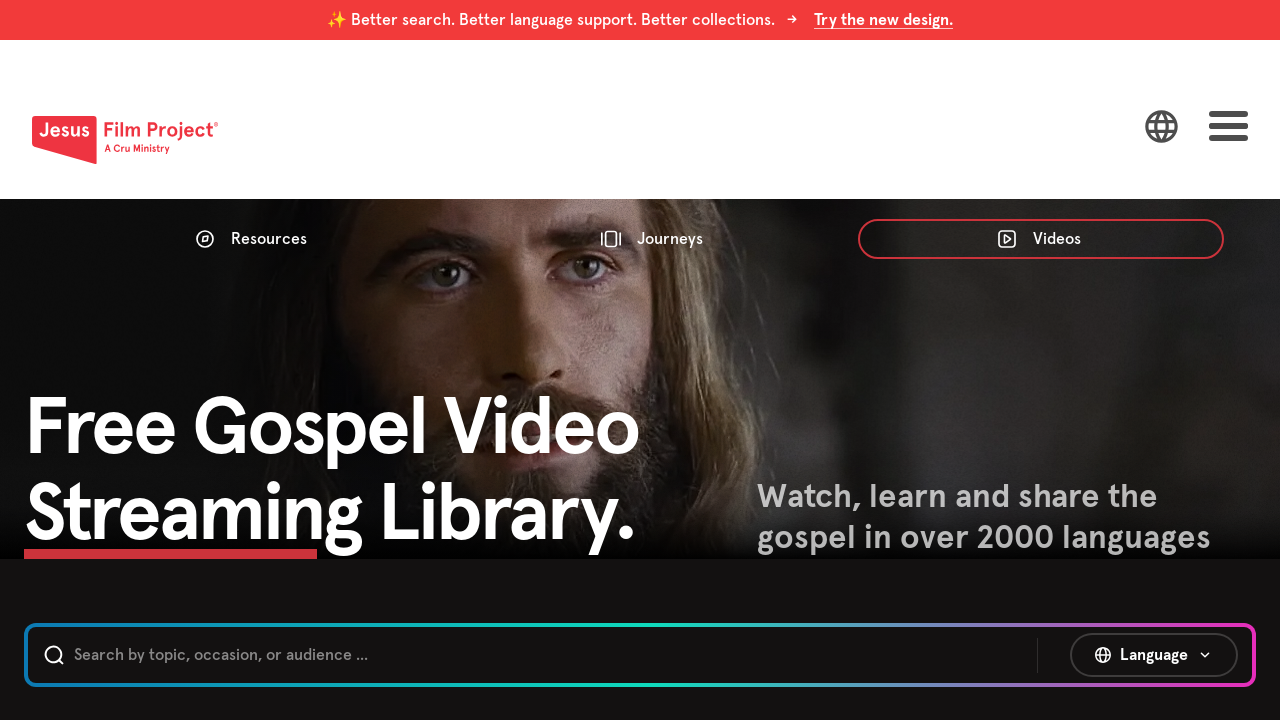

Clicked on 'Jesus Calms the Storm' video at (796, 360) on internal:role=button[name="Jesus Calms the Storm Jesus Calms the Storm Chapter 1
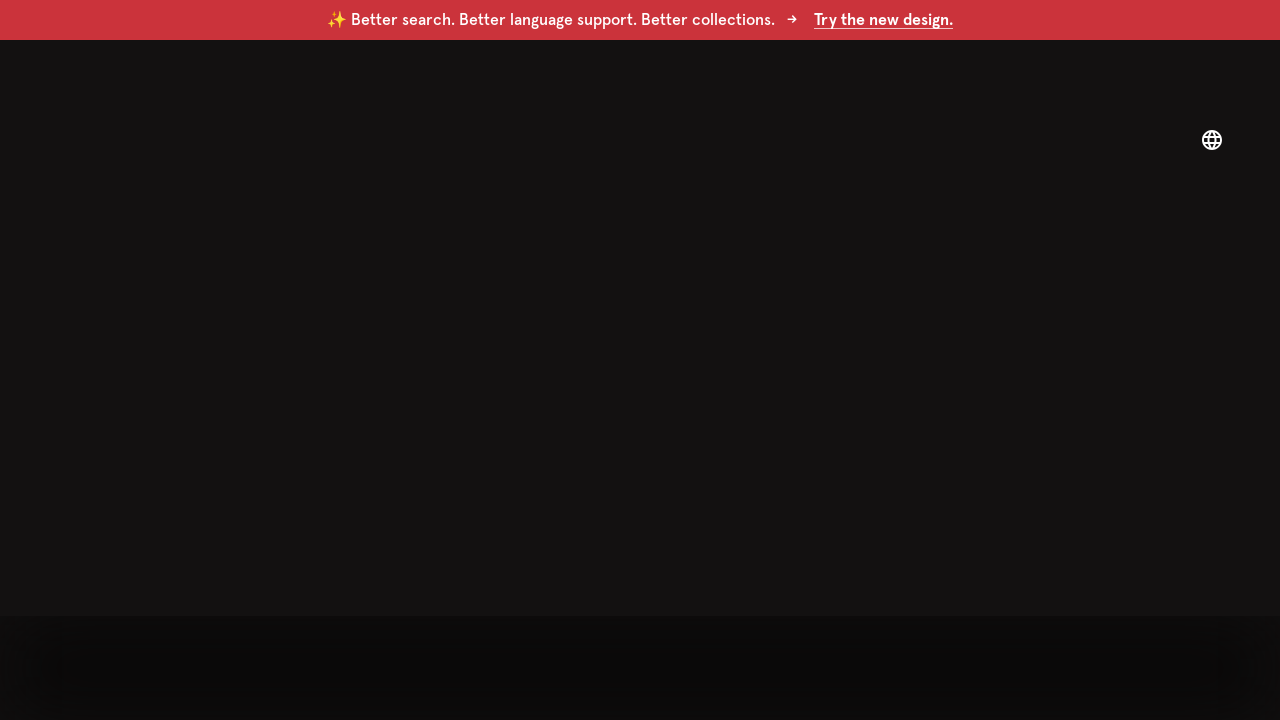

Navigated to video page with URL matching **/watch/**
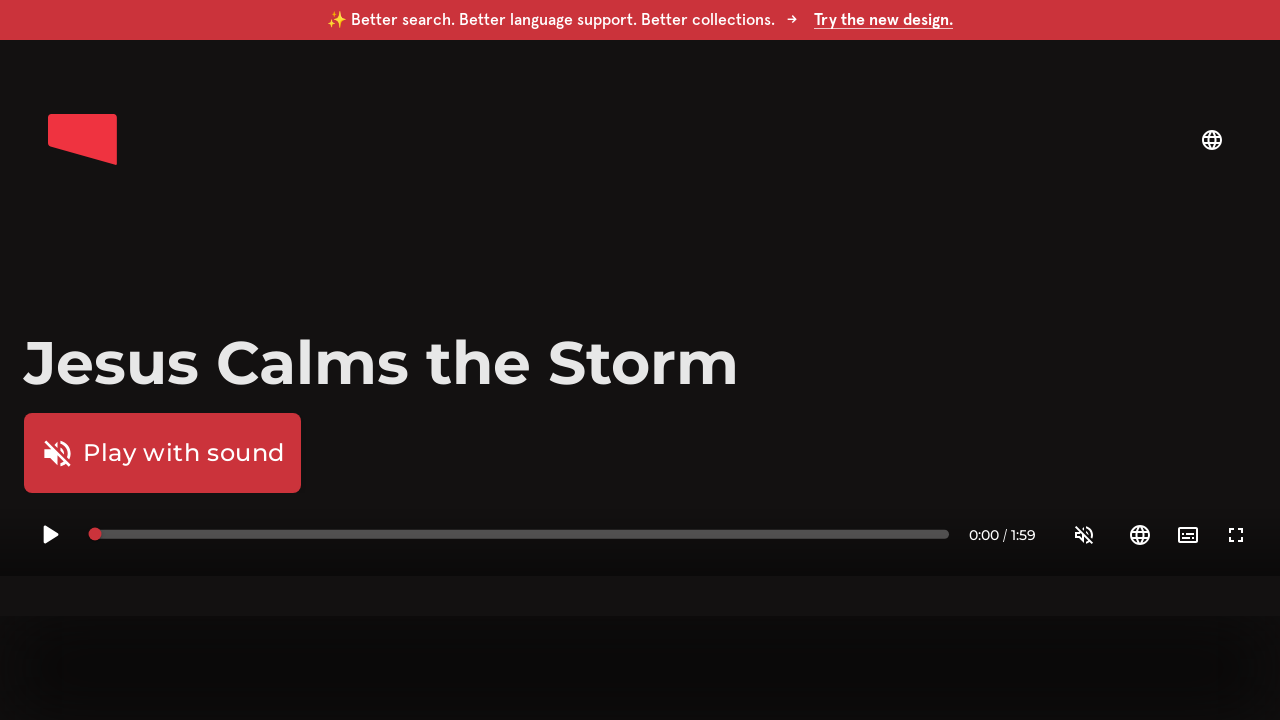

Video player elements loaded on video page
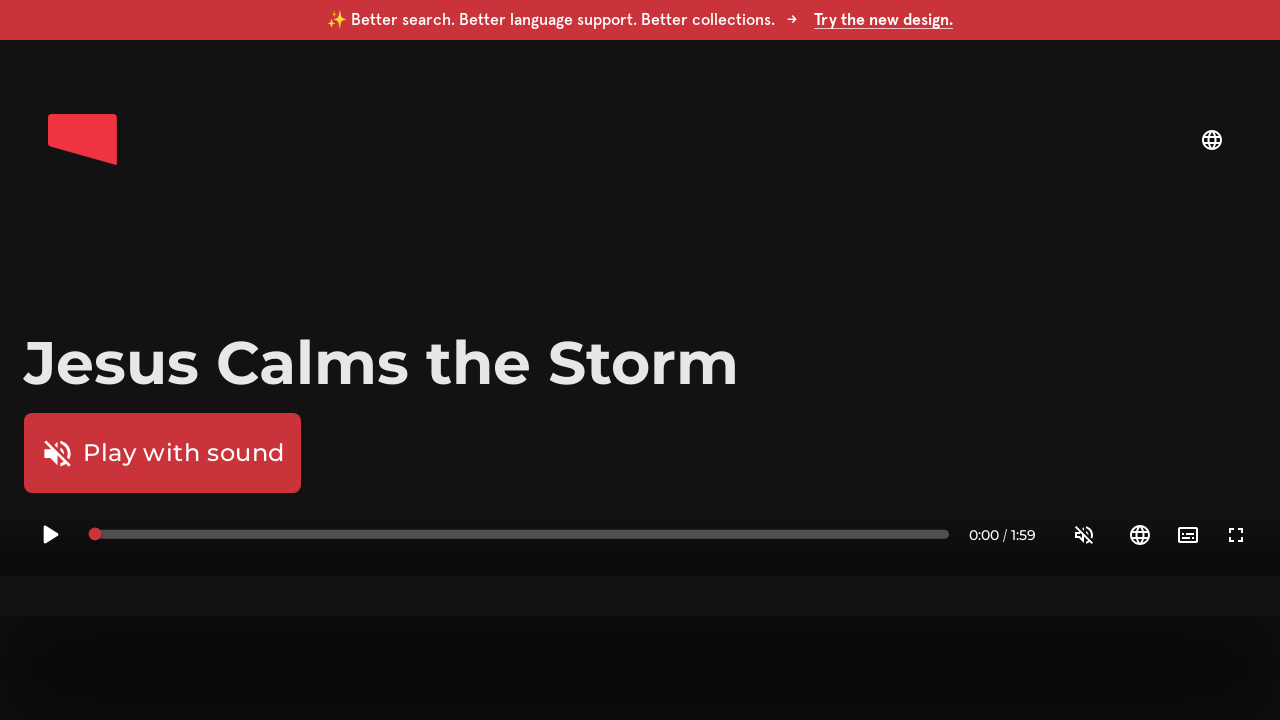

Video element(s) present in DOM
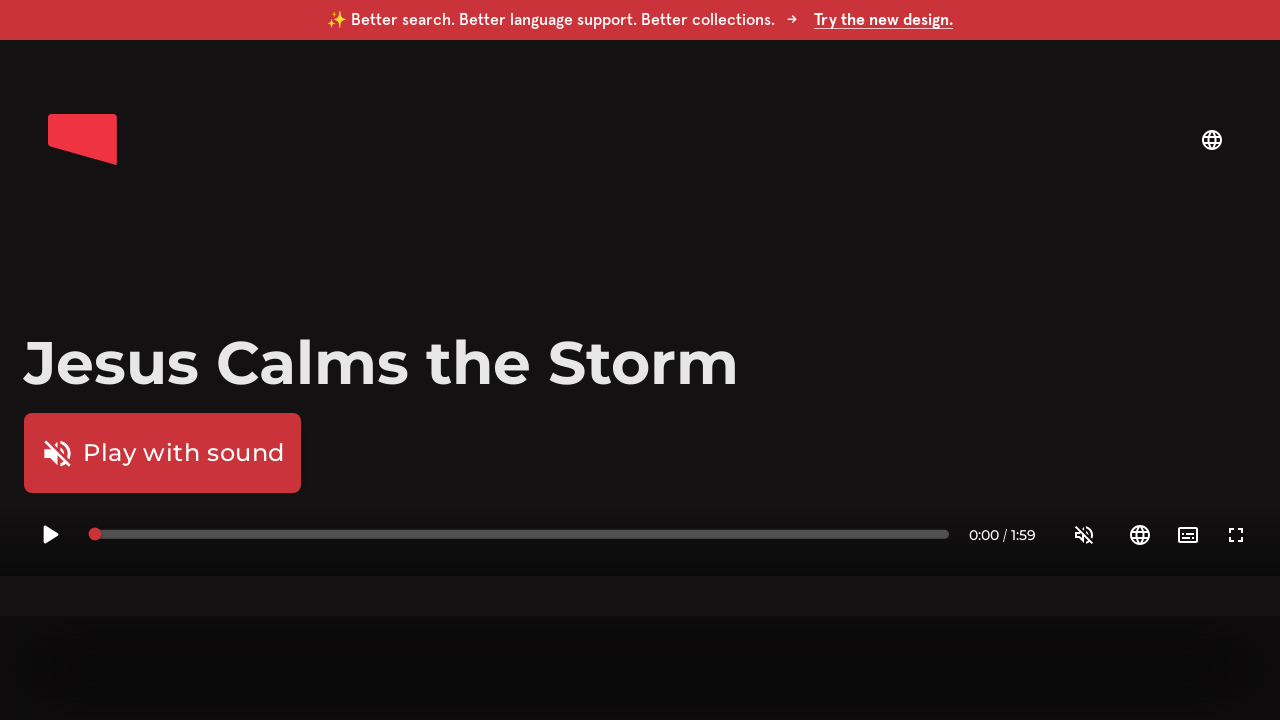

Located all video elements on page
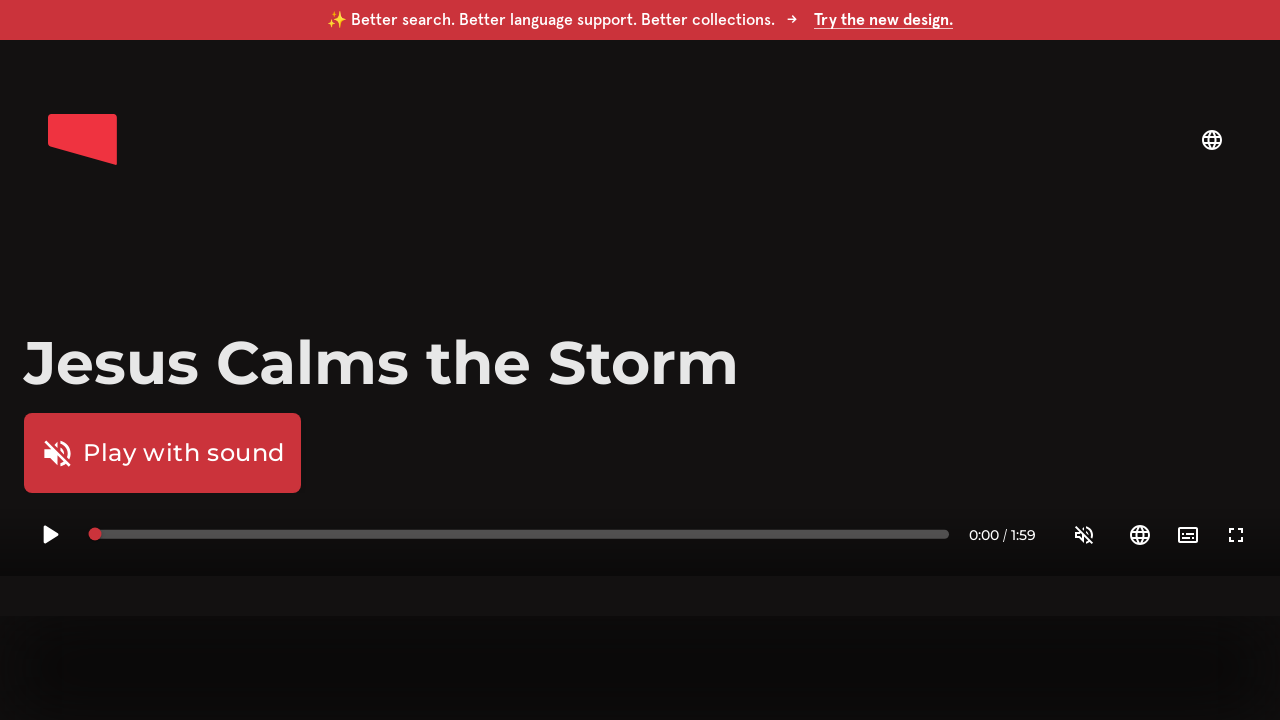

Counted 1 video element(s)
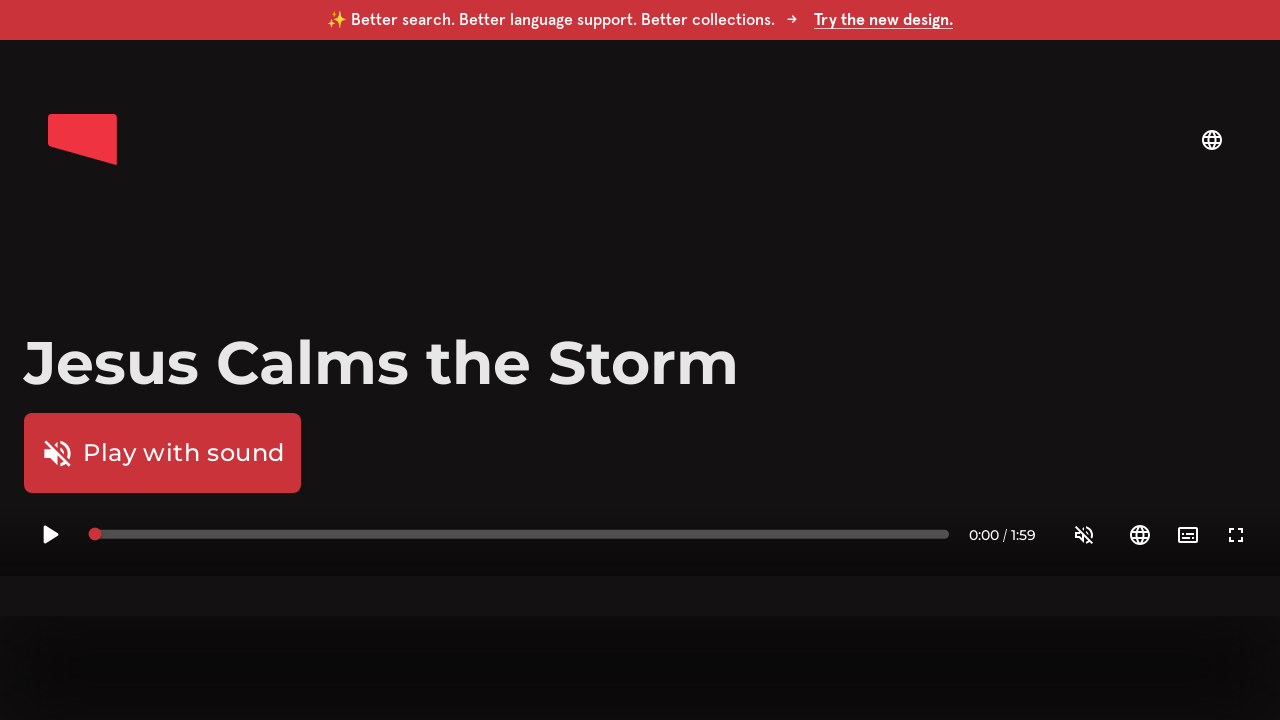

Verified that video elements are present on page
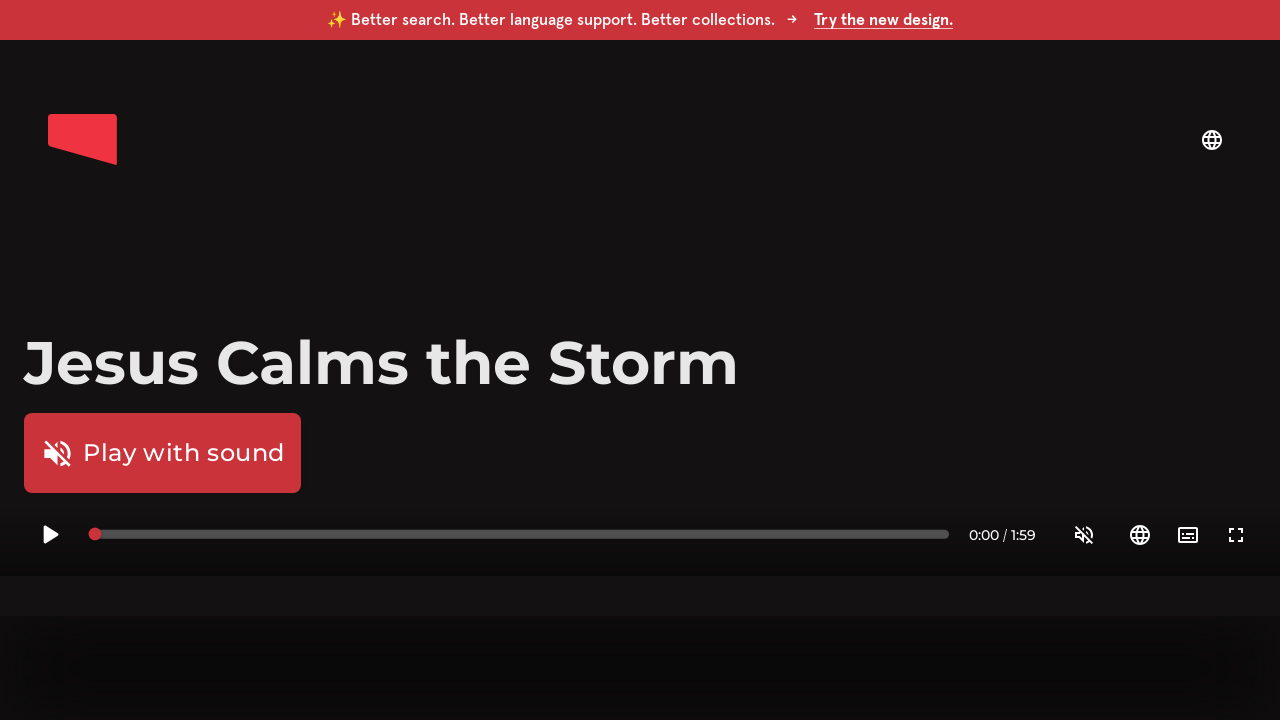

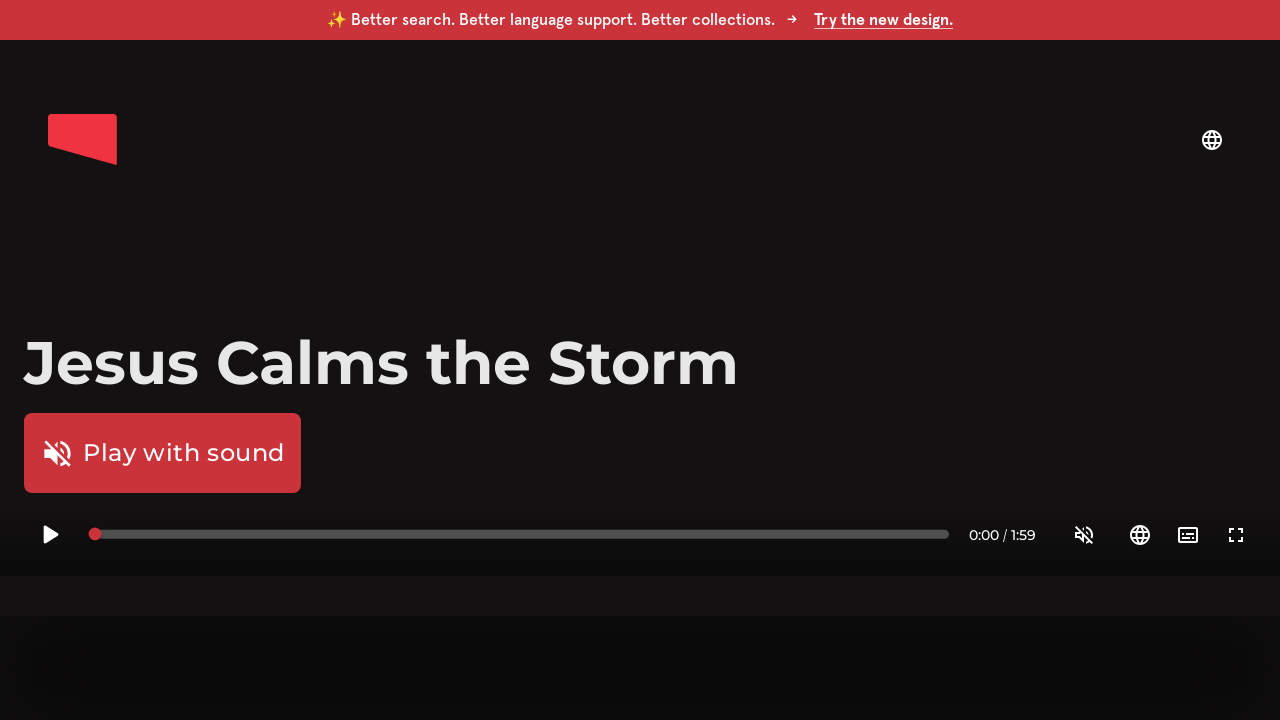